Tests pagination functionality by clicking on page 3 and verifying the content updates

Starting URL: https://pagination.js.org/

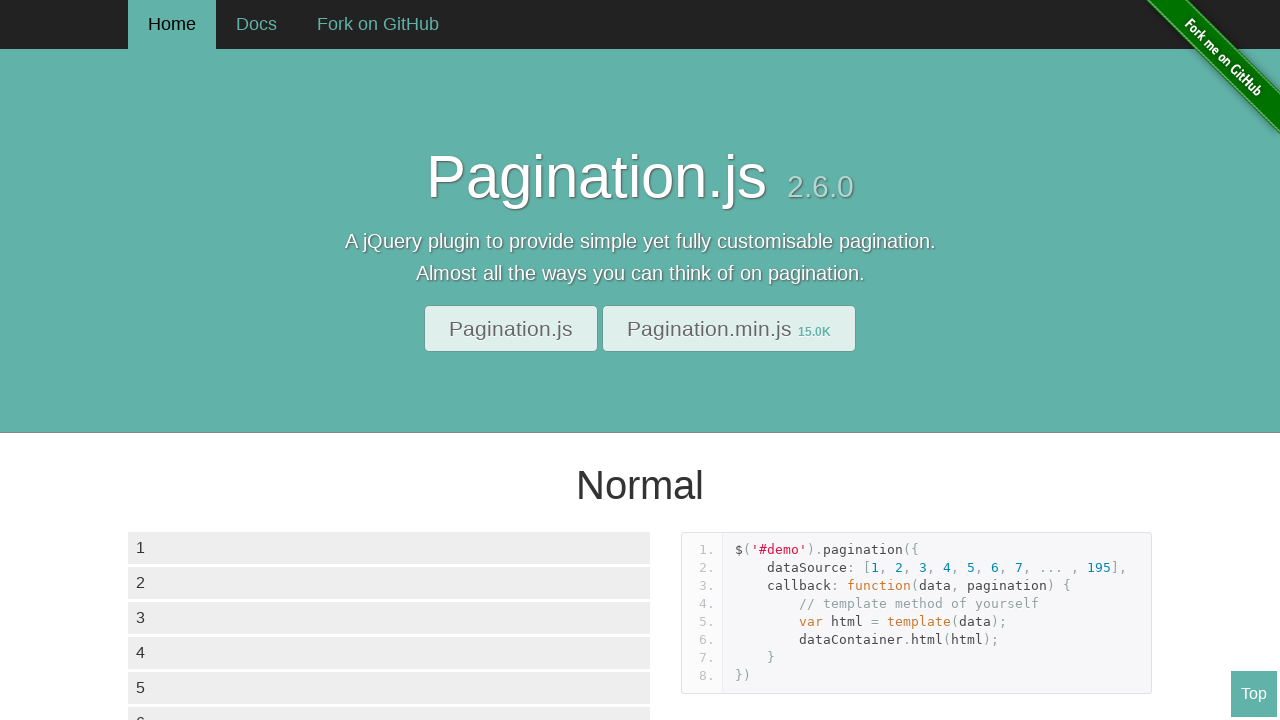

Waited for demo section to load - pagination data container visible
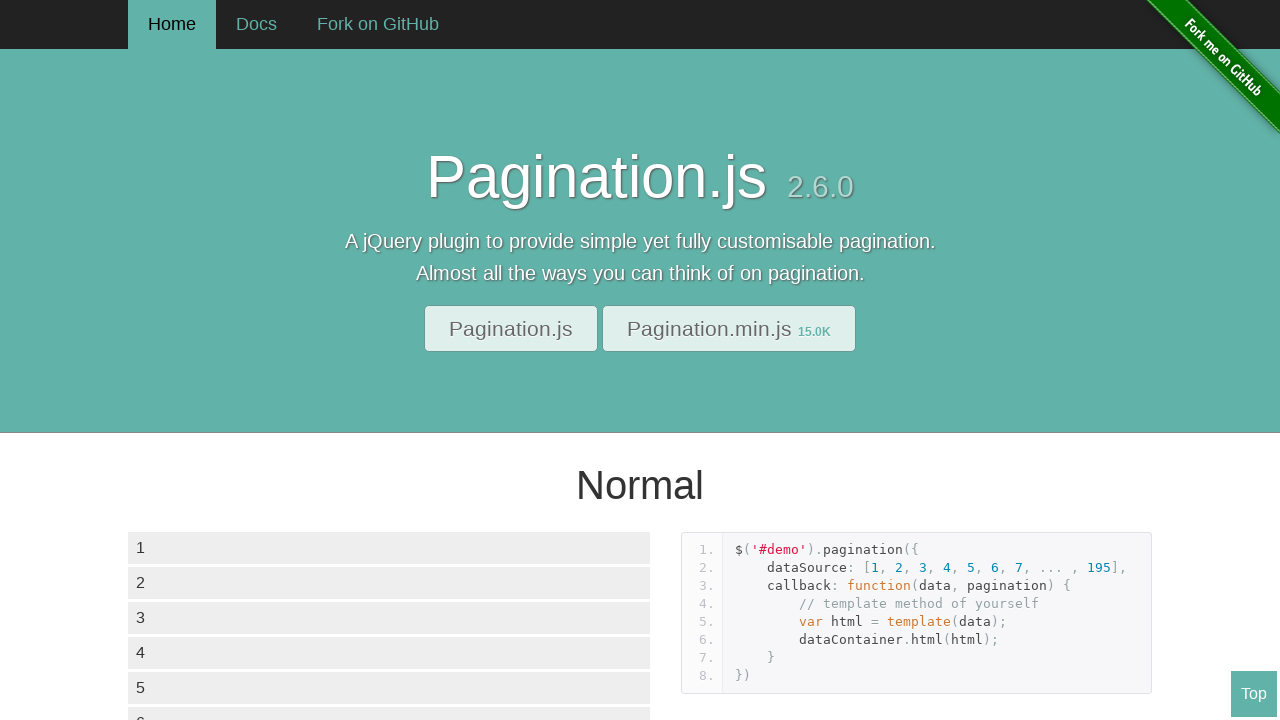

Clicked on page 3 in pagination at (204, 360) on #demo1 .paginationjs-pages ul li:nth-child(3)
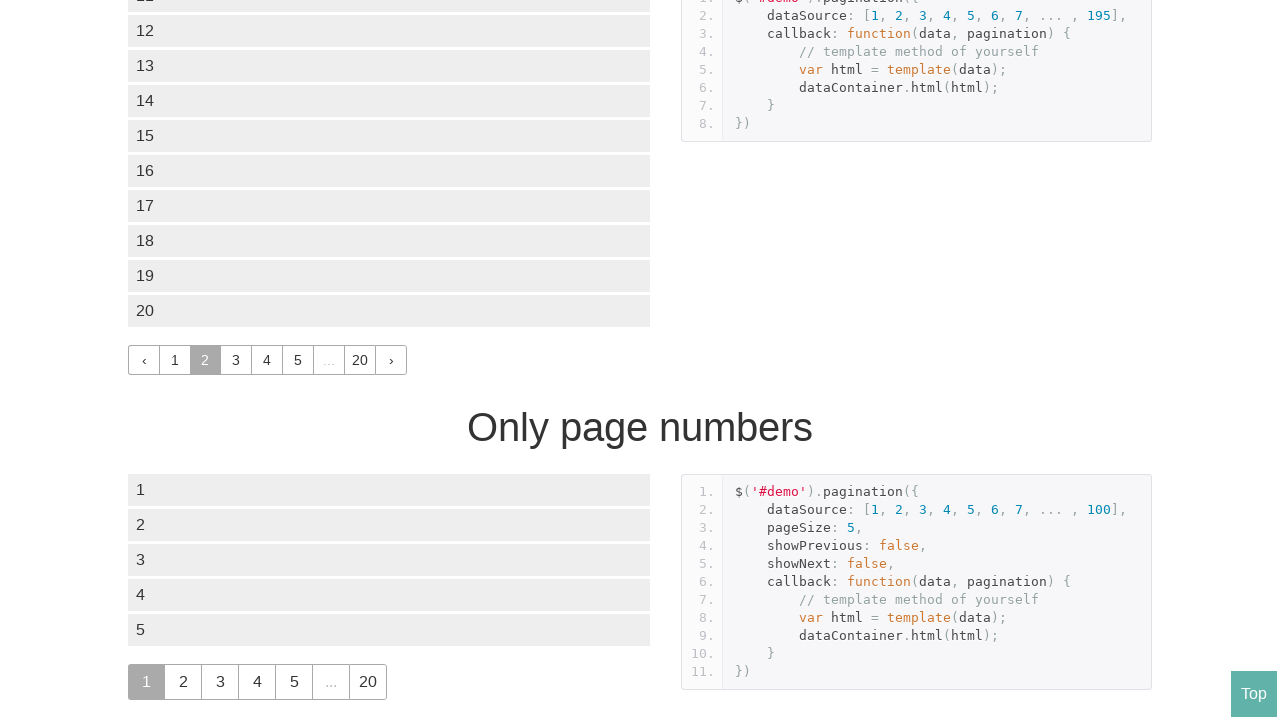

Verified page 3 content loaded - first item shows '11'
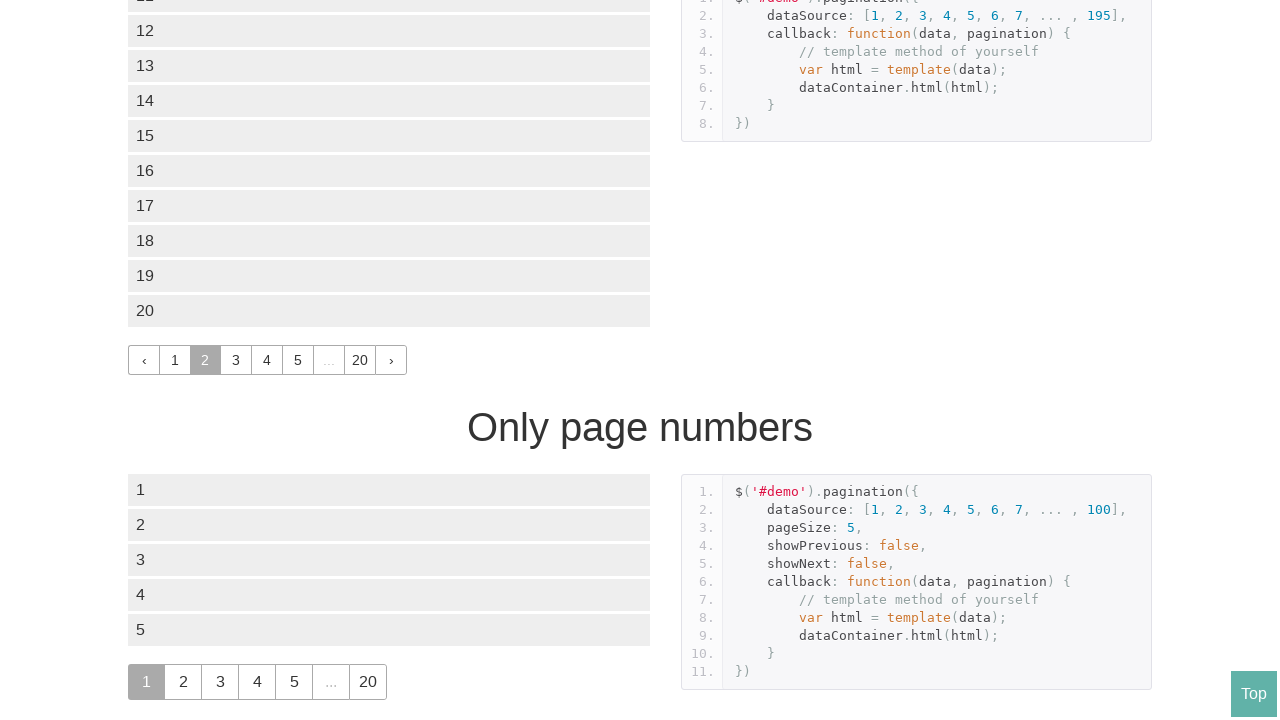

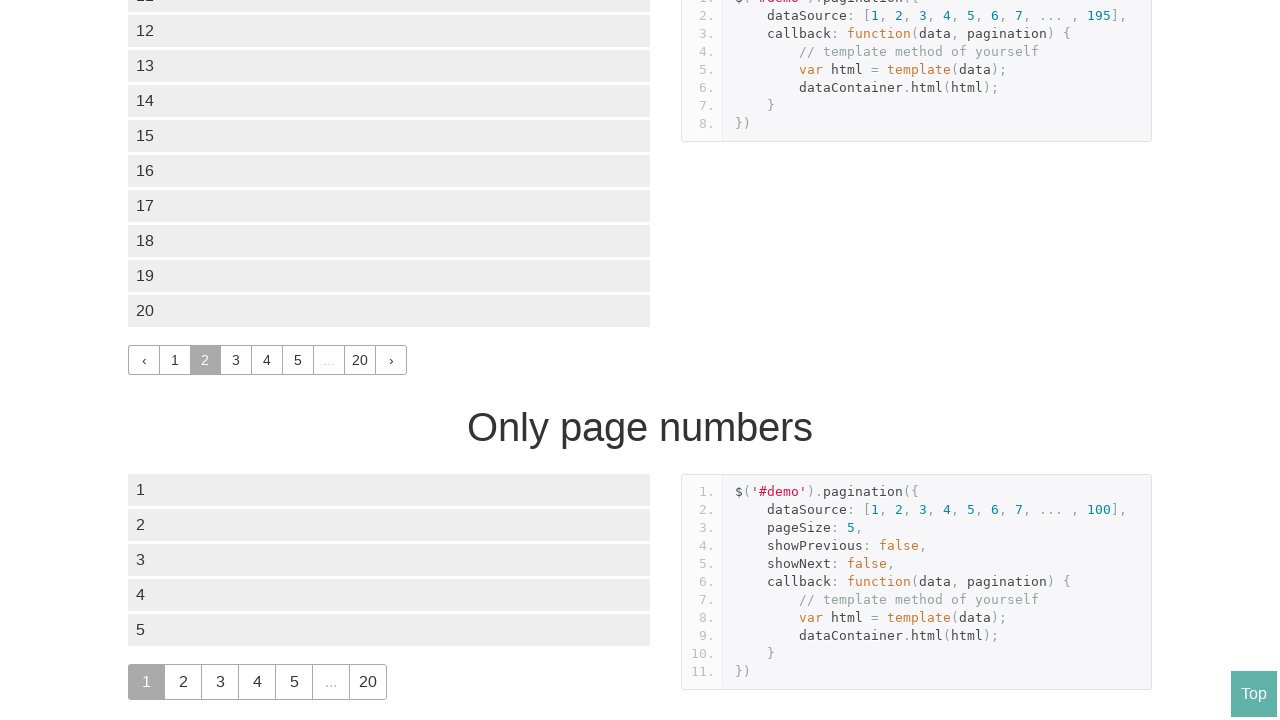